Tests product page interactions by navigating to a lesson page and clicking on multiple product buttons with different click patterns (double-click, multiple clicks, single click)

Starting URL: https://material.playwrightvn.com/

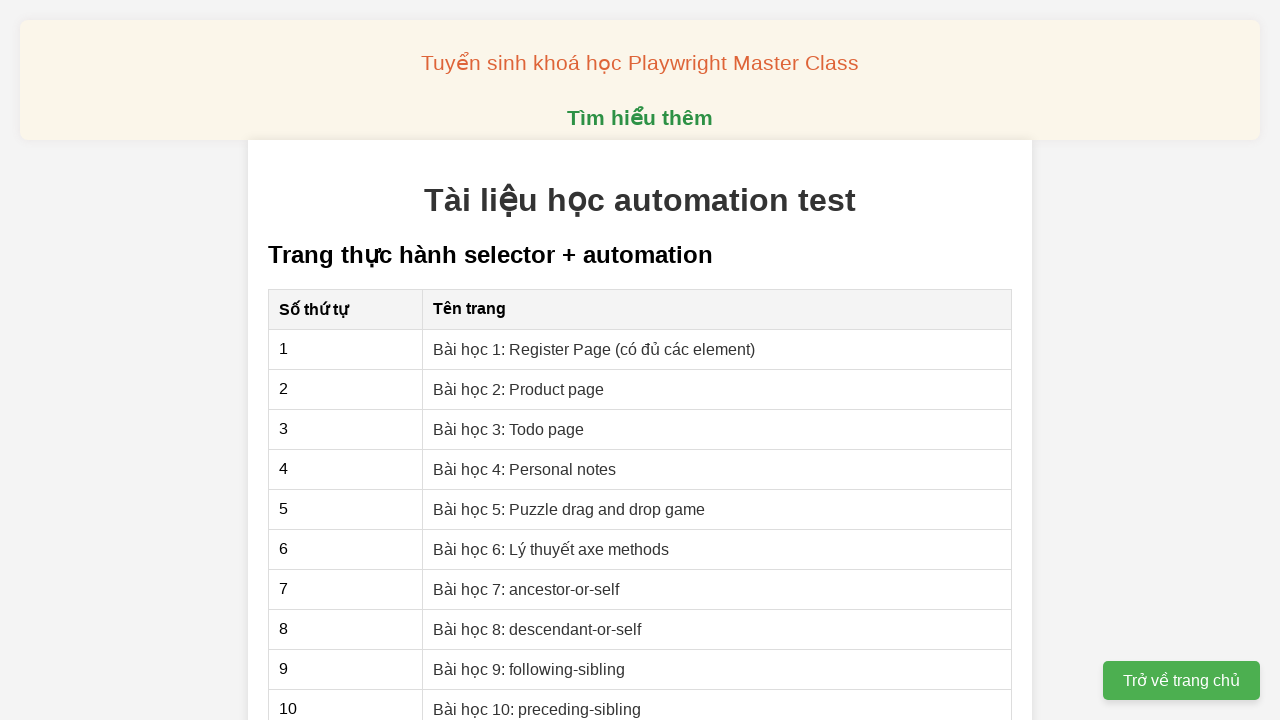

Clicked on lesson 2 link to navigate to XPath product page at (519, 389) on xpath=//a[@href='02-xpath-product-page.html']
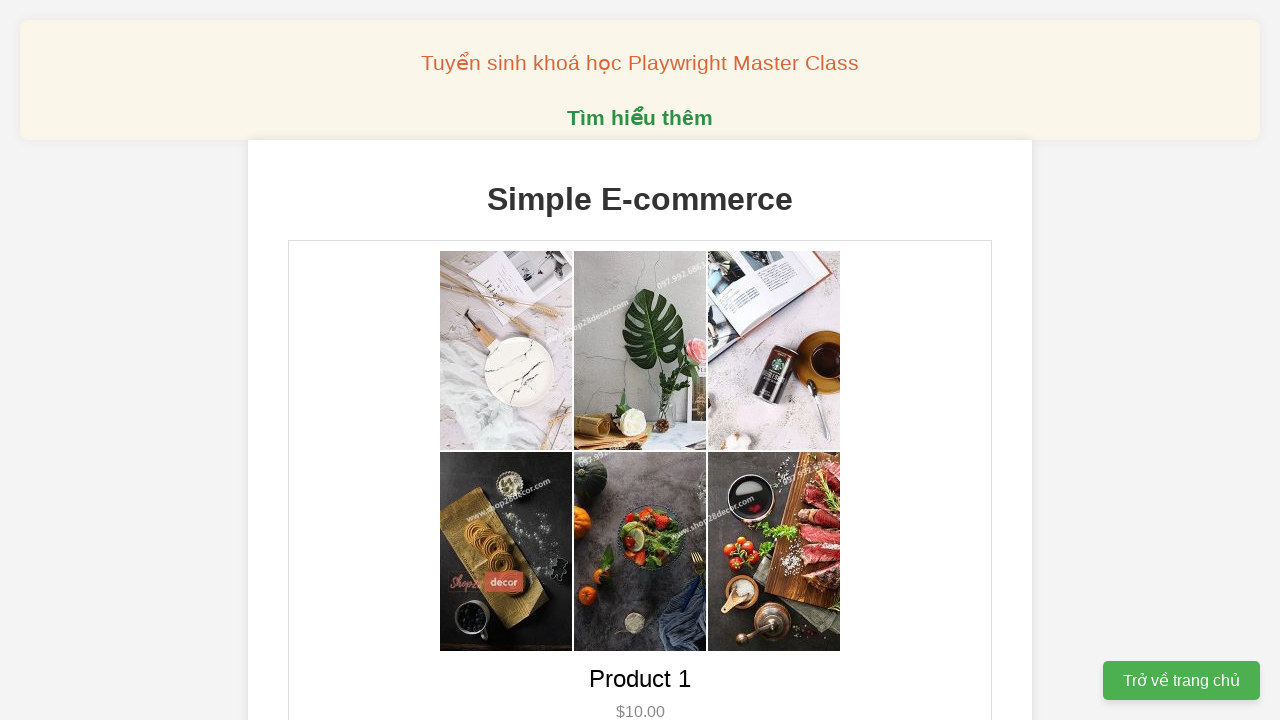

Double-clicked on product 1 button at (640, 360) on xpath=//button[@data-product-id='1']
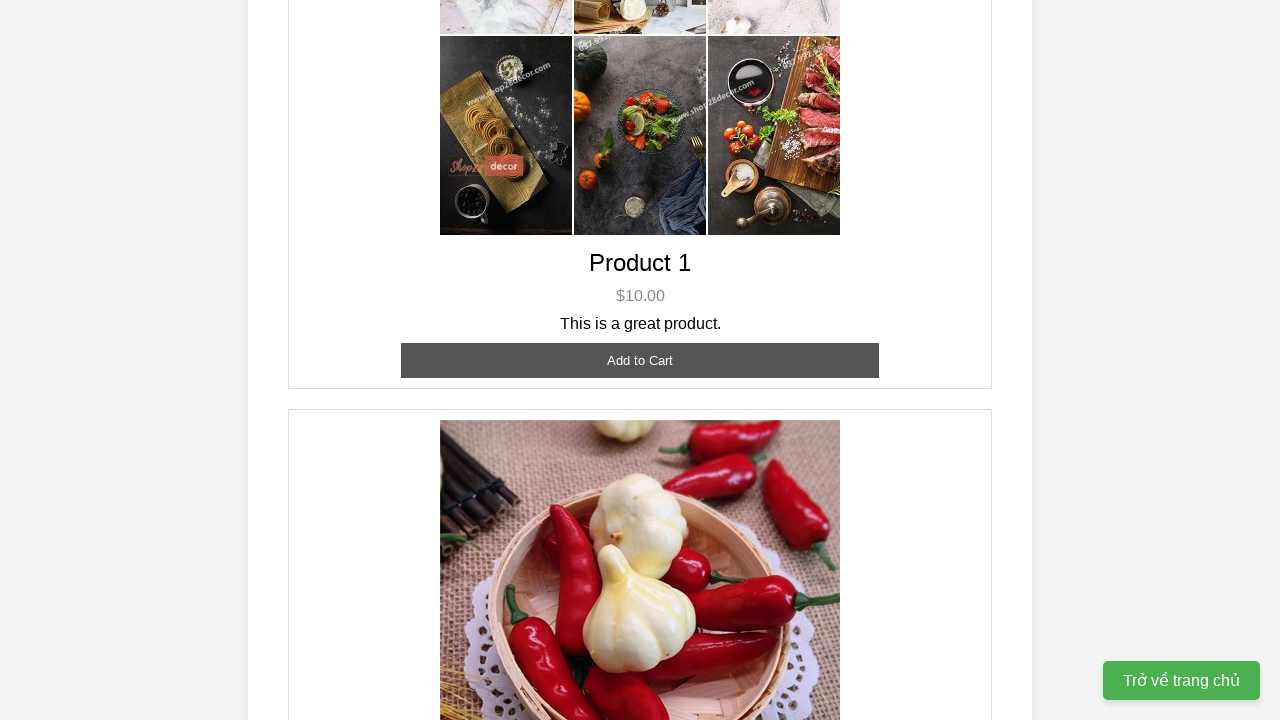

Clicked on product 2 button (click 1 of 3) at (640, 360) on xpath=//button[@data-product-id='2']
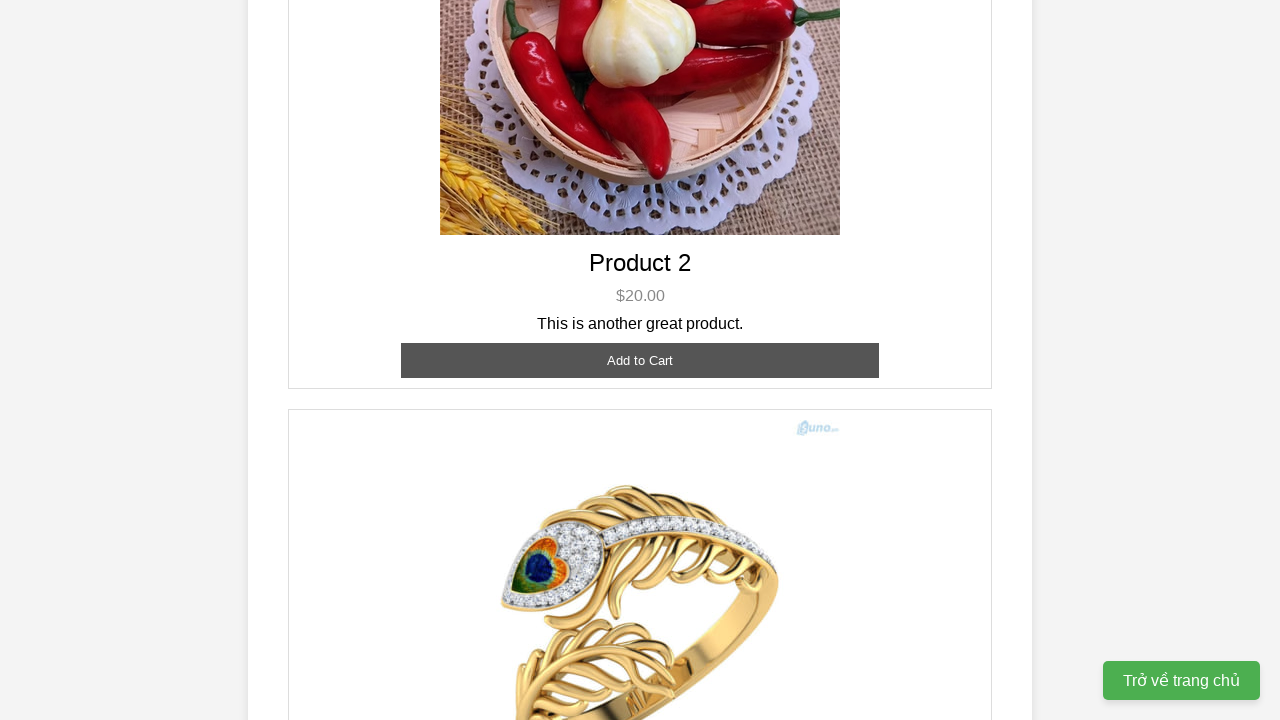

Clicked on product 2 button (click 2 of 3) at (640, 360) on xpath=//button[@data-product-id='2']
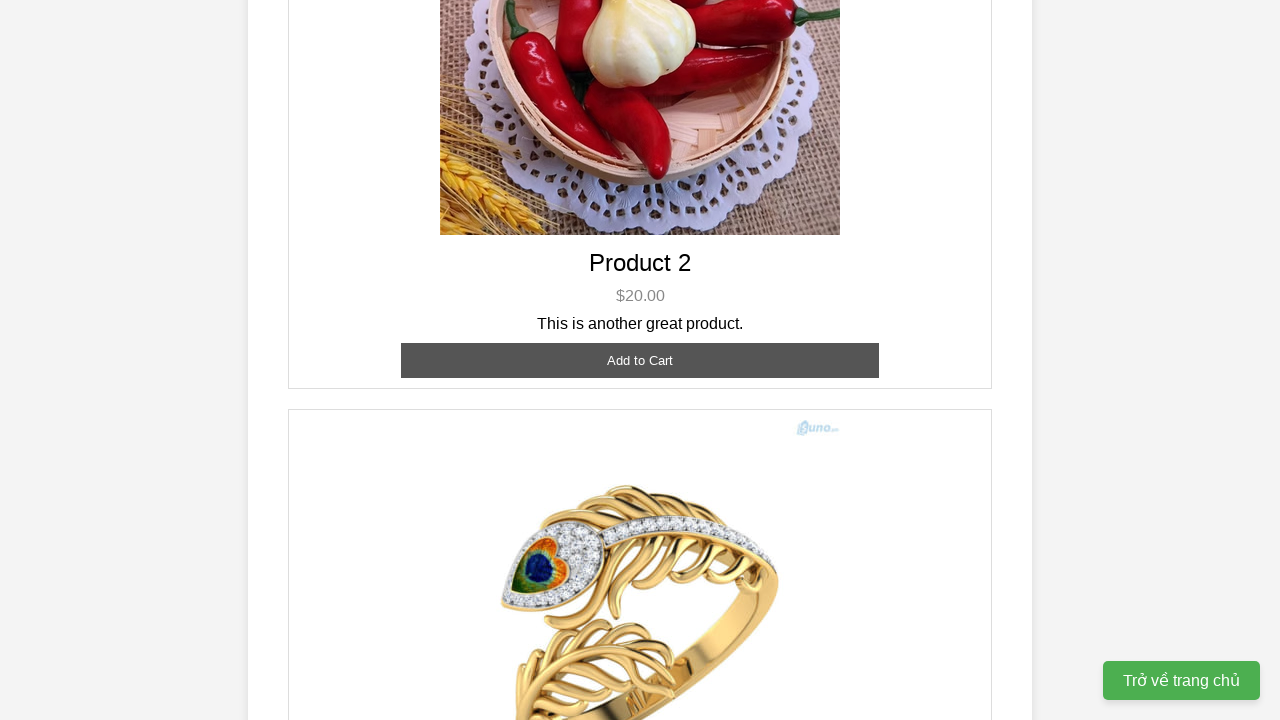

Clicked on product 2 button (click 3 of 3) at (640, 360) on xpath=//button[@data-product-id='2']
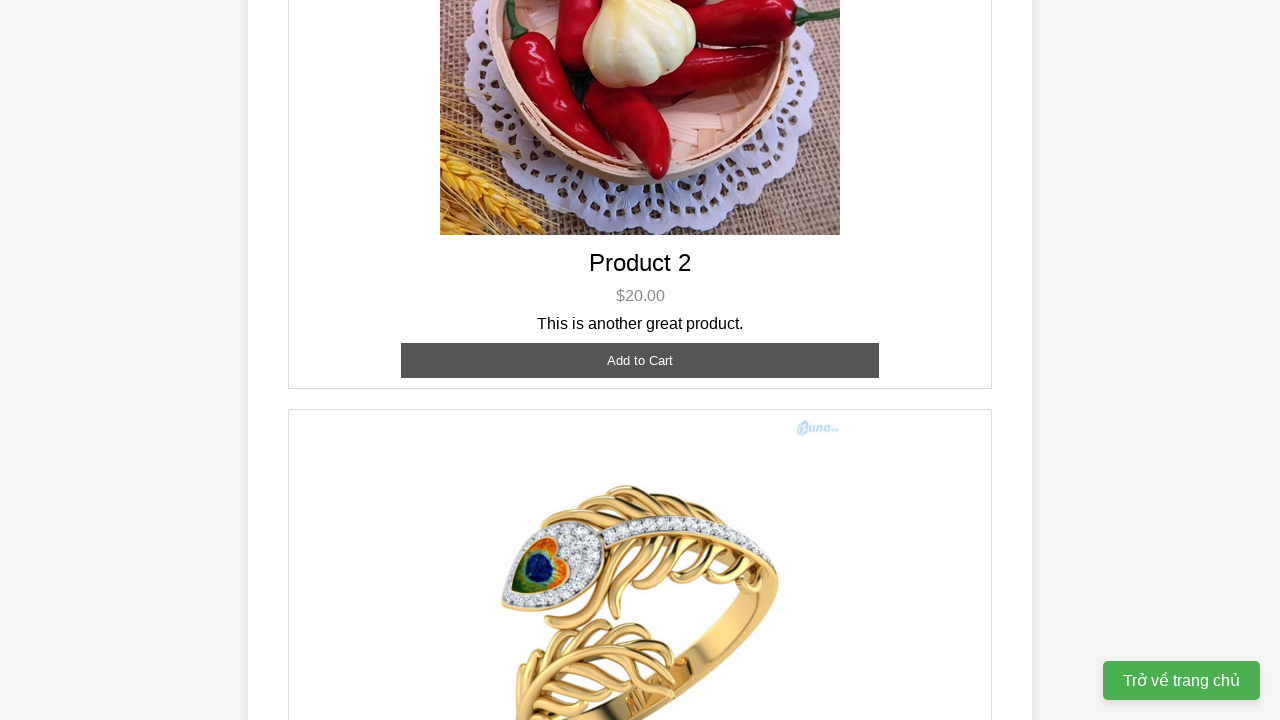

Clicked on product 3 button at (640, 388) on xpath=//button[@data-product-id='3']
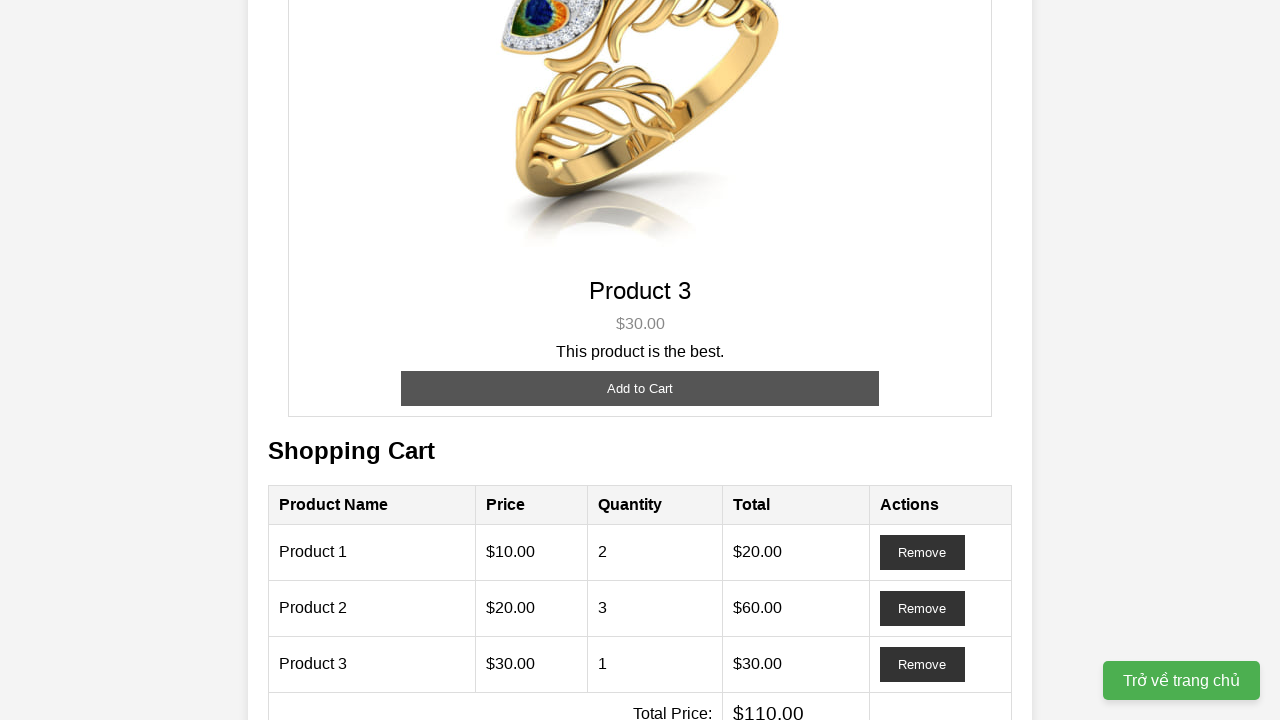

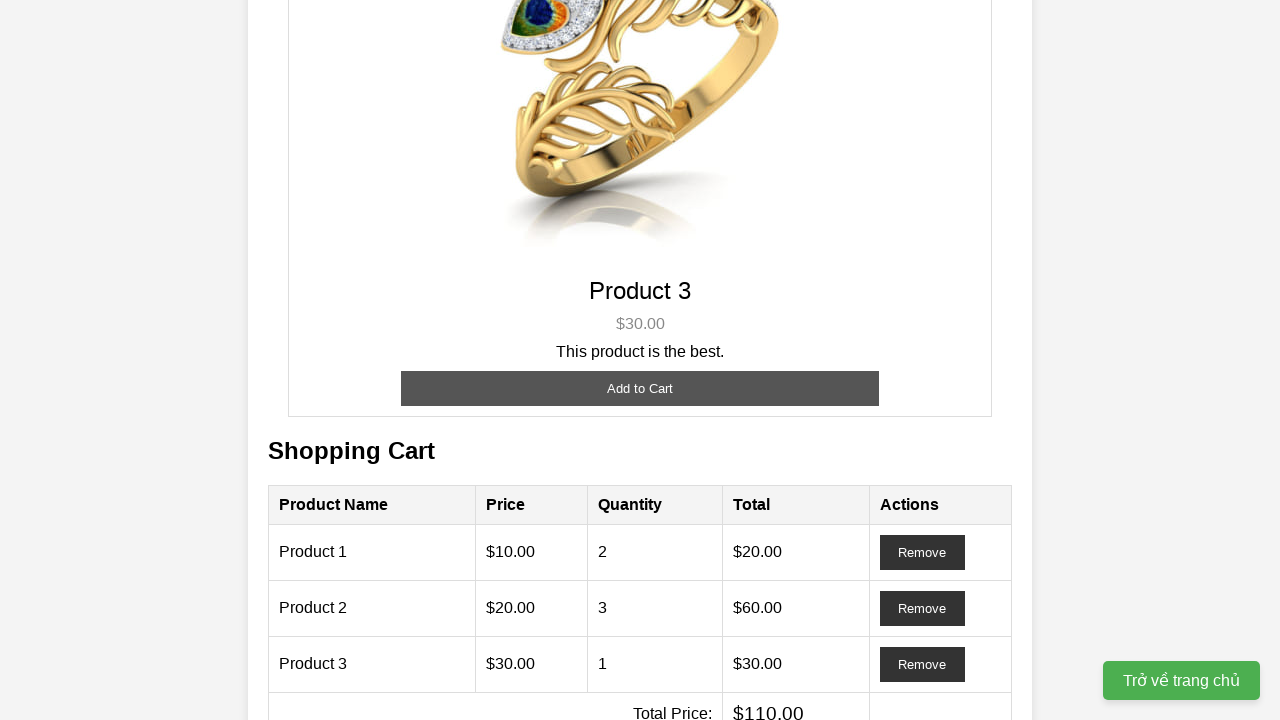